Tests a JavaScript prompt alert by clicking a button, entering text into the prompt, accepting it, and verifying the entered text is displayed

Starting URL: https://automationfc.github.io/basic-form/index.html

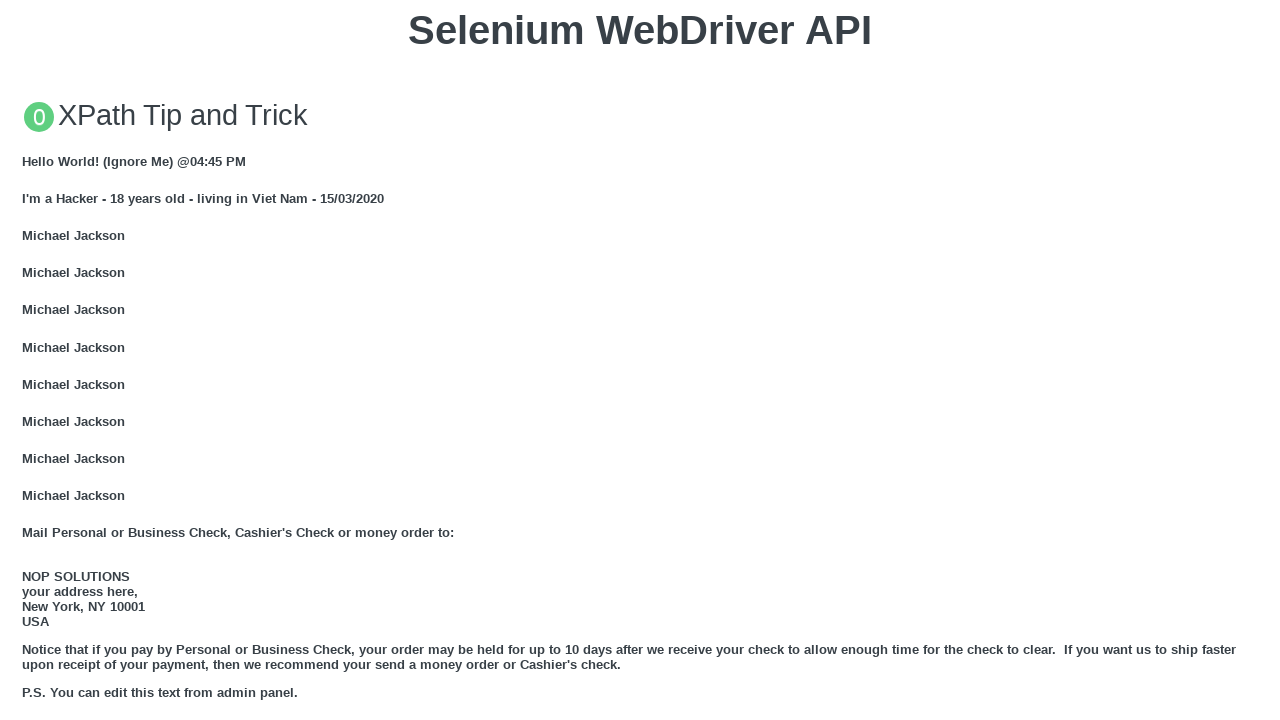

Set up dialog handler to accept prompt with text 'Hau Travel'
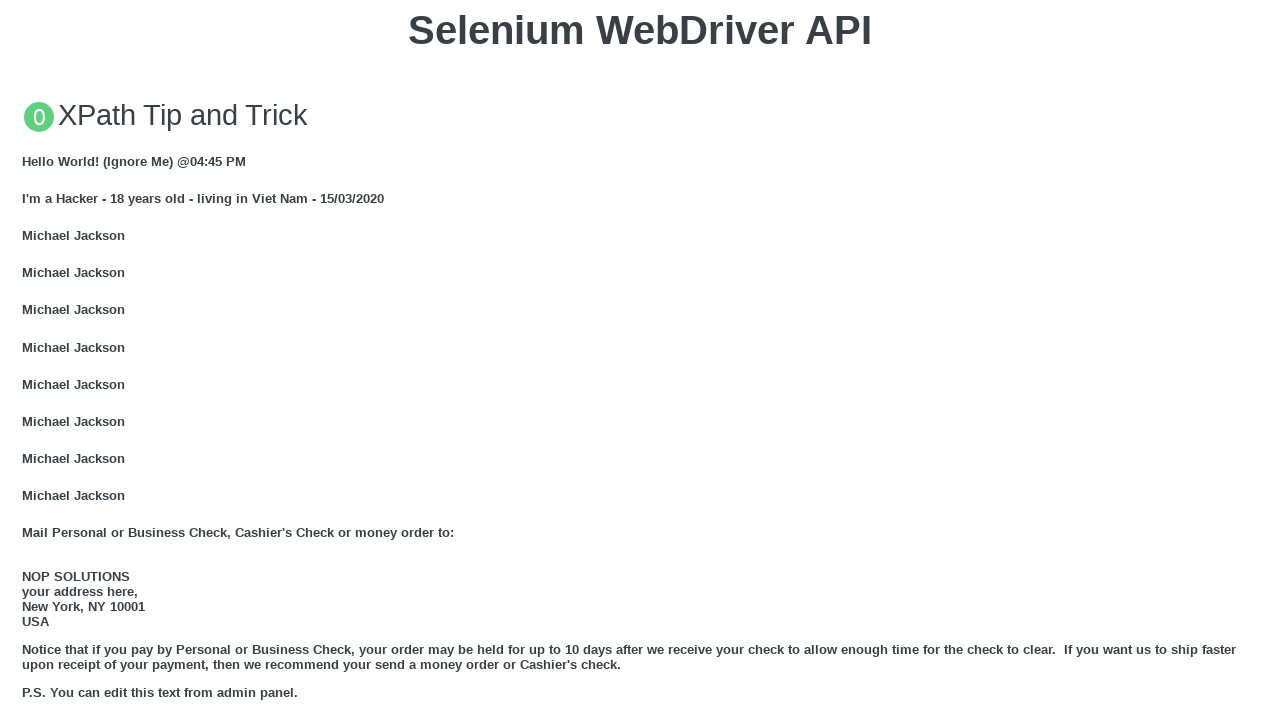

Clicked 'Click for JS Prompt' button to trigger JavaScript prompt at (640, 360) on xpath=//button[text()='Click for JS Prompt']
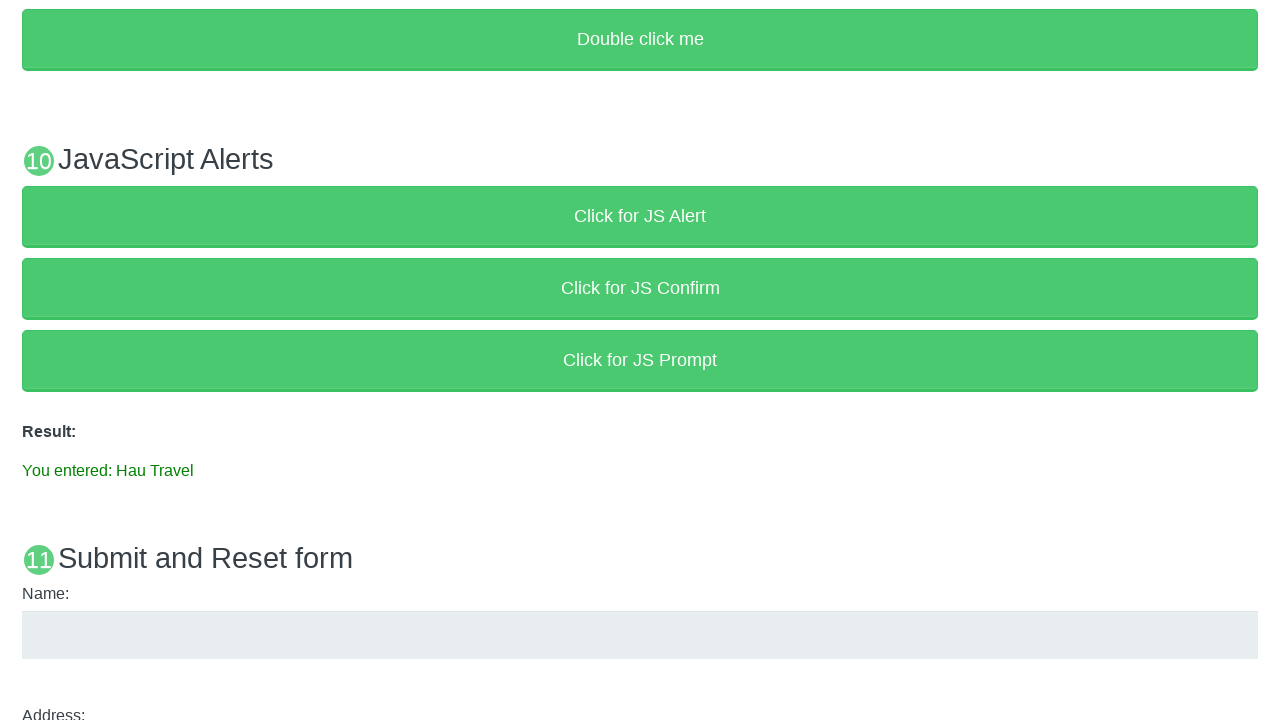

Waited for result text to appear
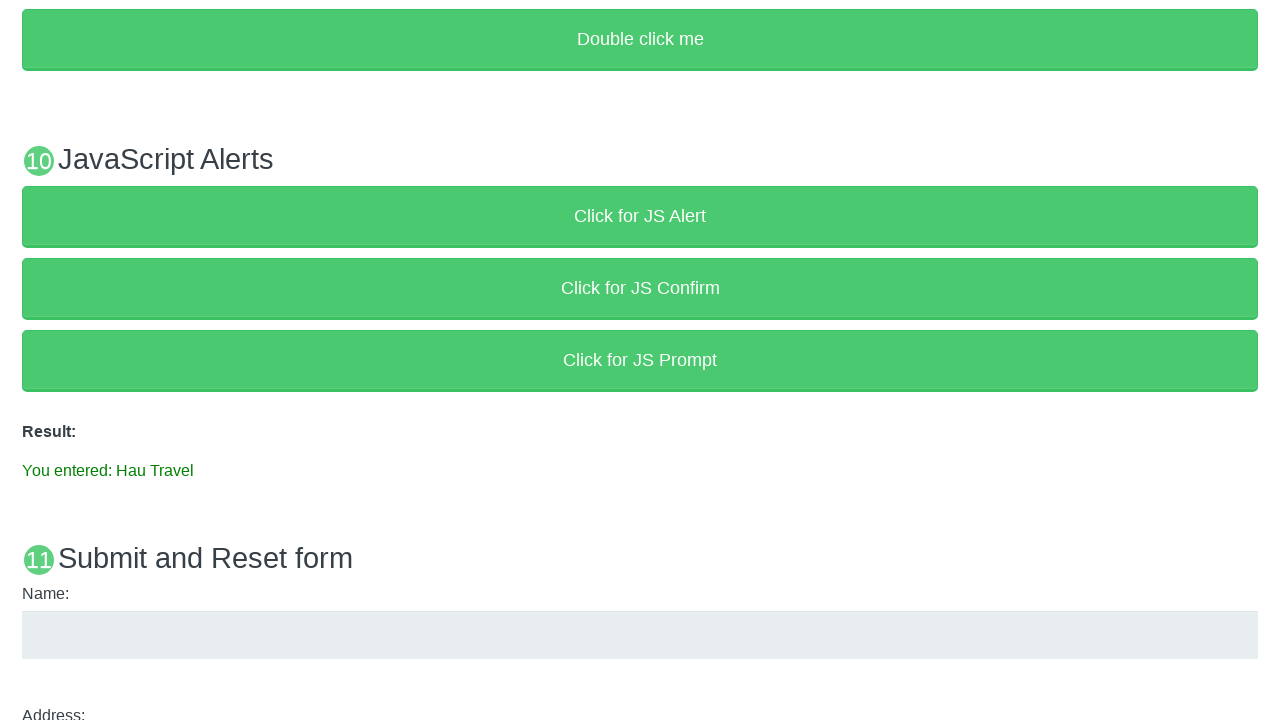

Retrieved result text: 'You entered: Hau Travel'
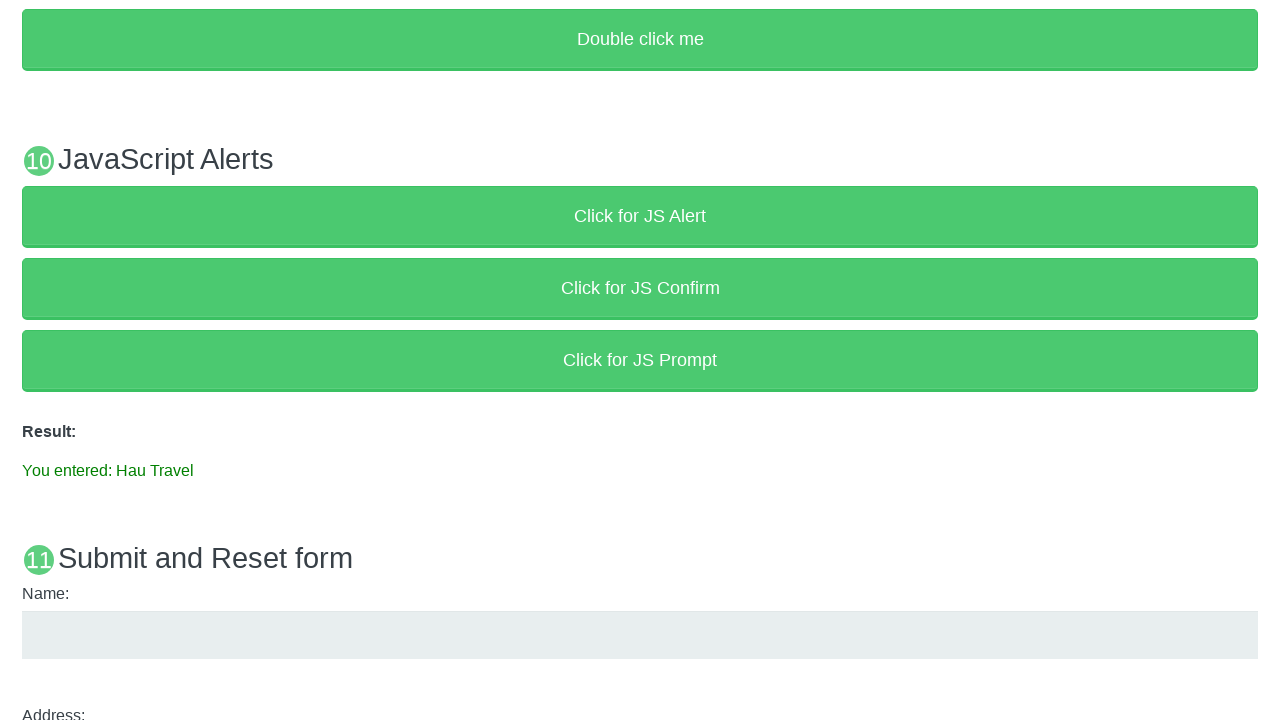

Verified result text matches expected value 'You entered: Hau Travel'
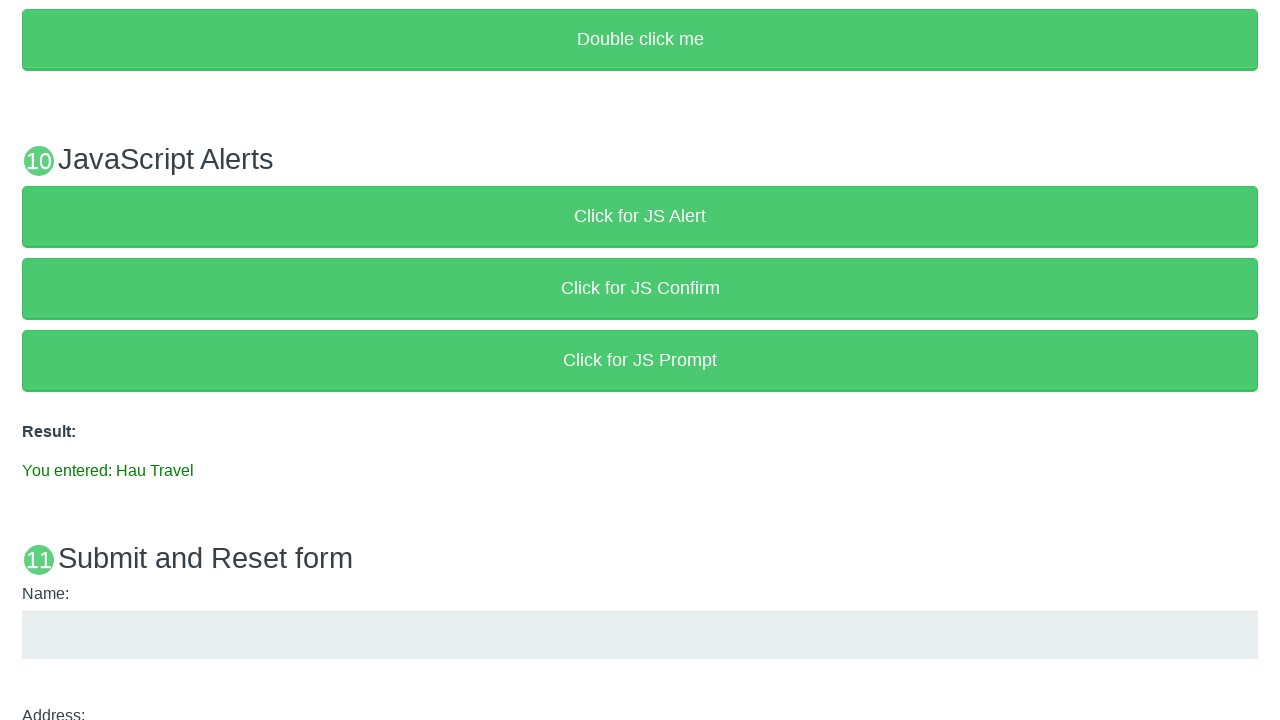

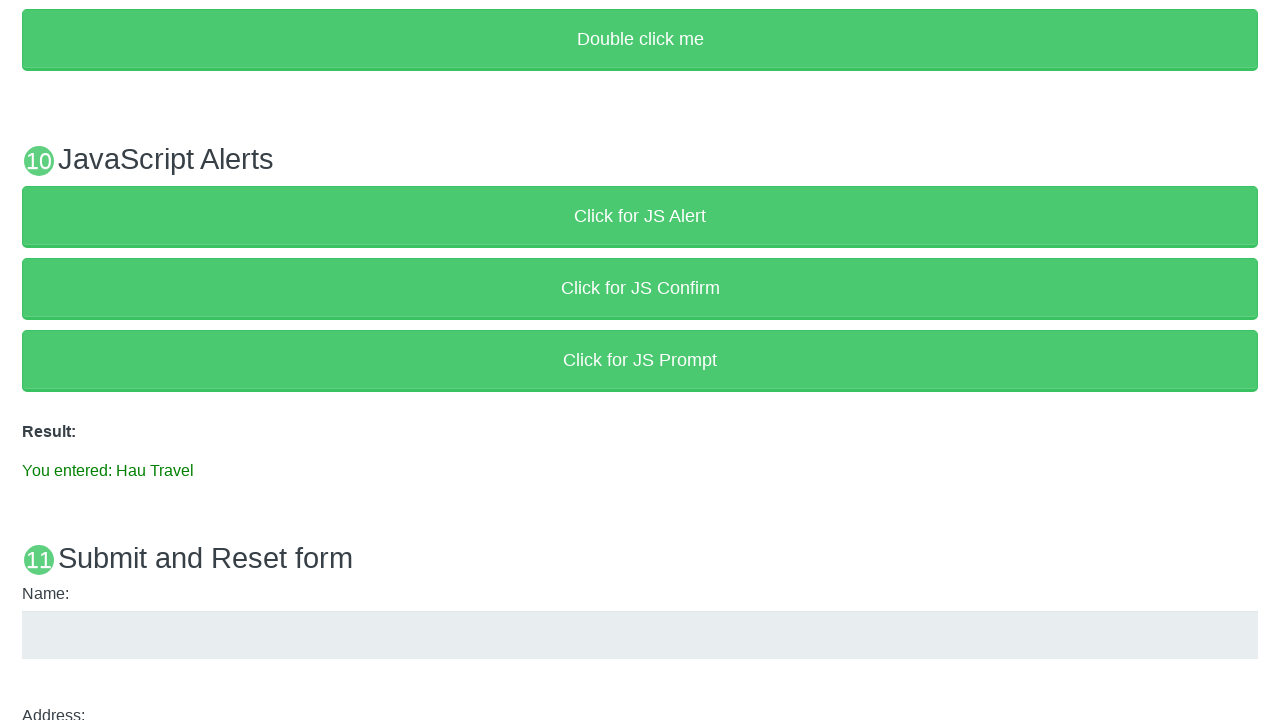